Tests dynamic loading where an element is rendered after the loading bar completes. Clicks a start button, waits for the content to load, and verifies that "Hello World!" text appears.

Starting URL: http://the-internet.herokuapp.com/dynamic_loading/2

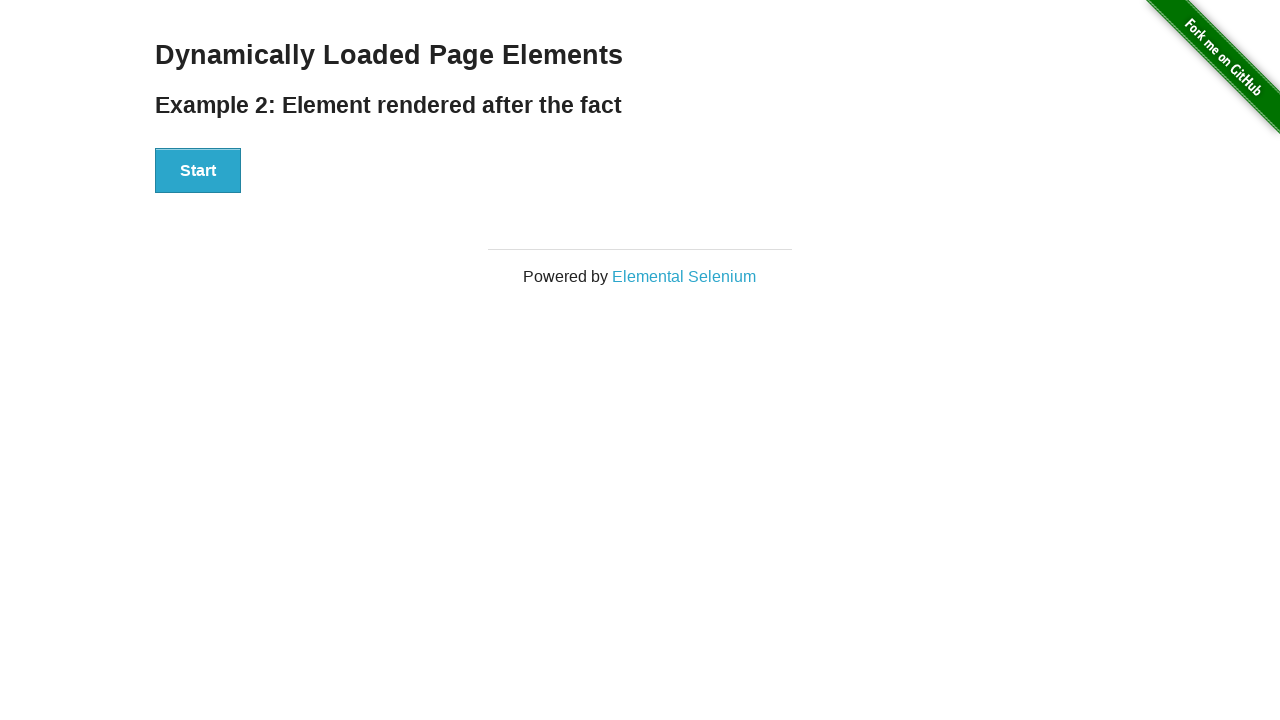

Clicked Start button to initiate dynamic loading at (198, 171) on #start button
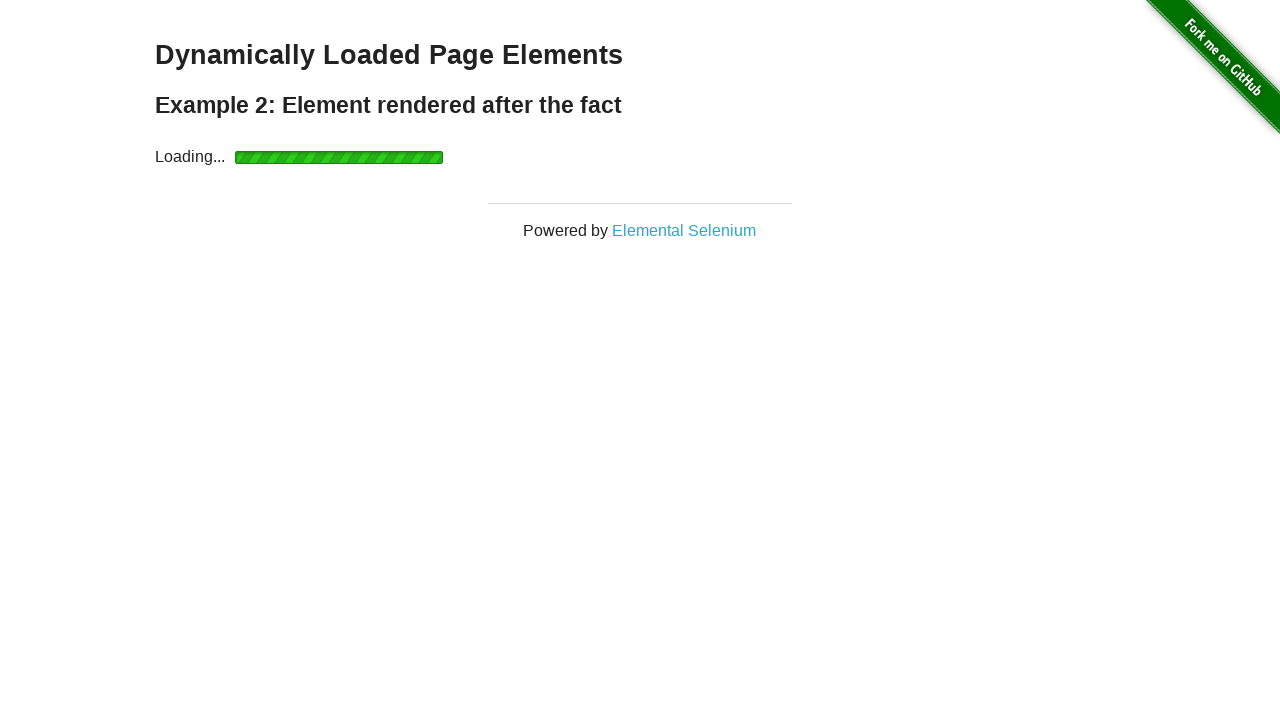

Loading completed and finish element became visible
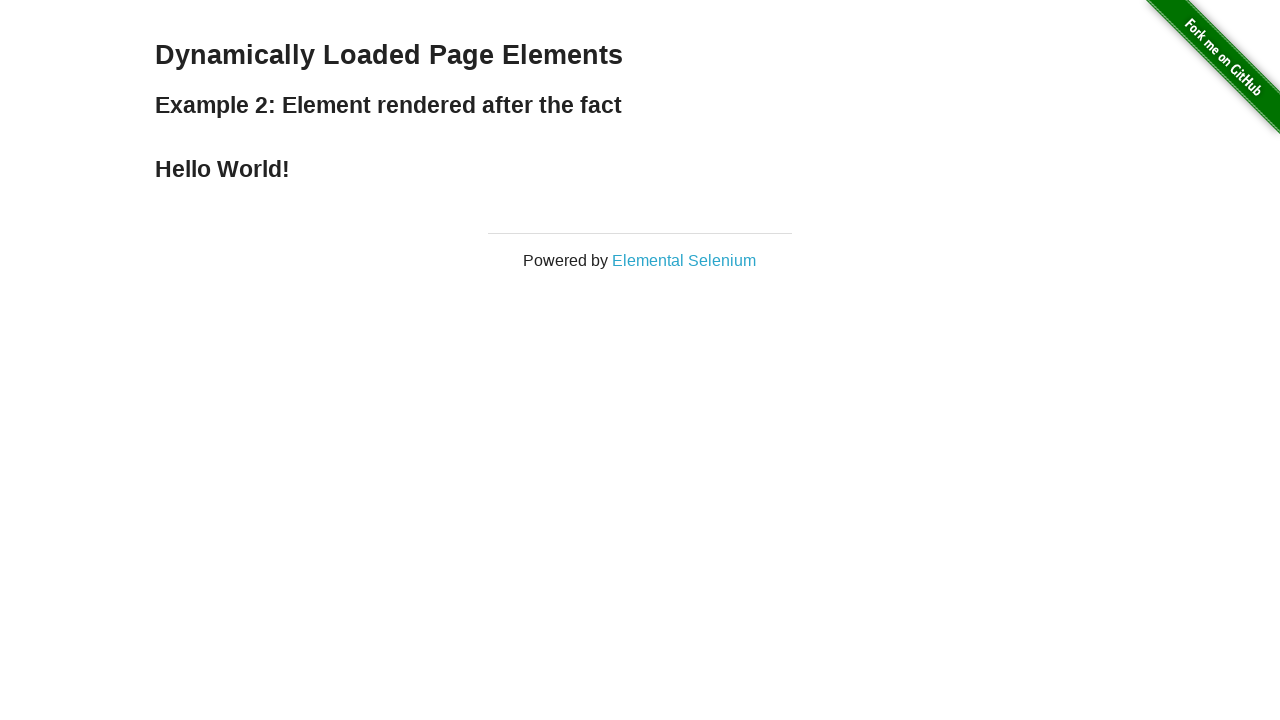

Verified that 'Hello World!' text is displayed in finish element
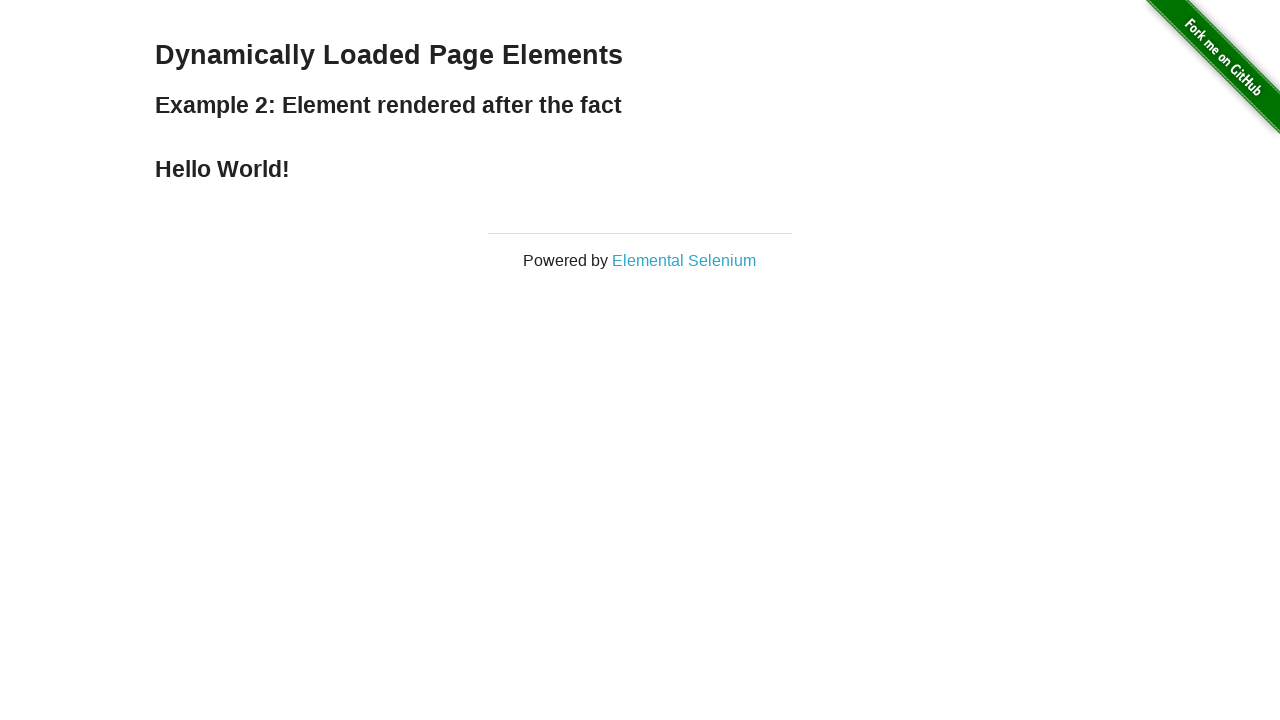

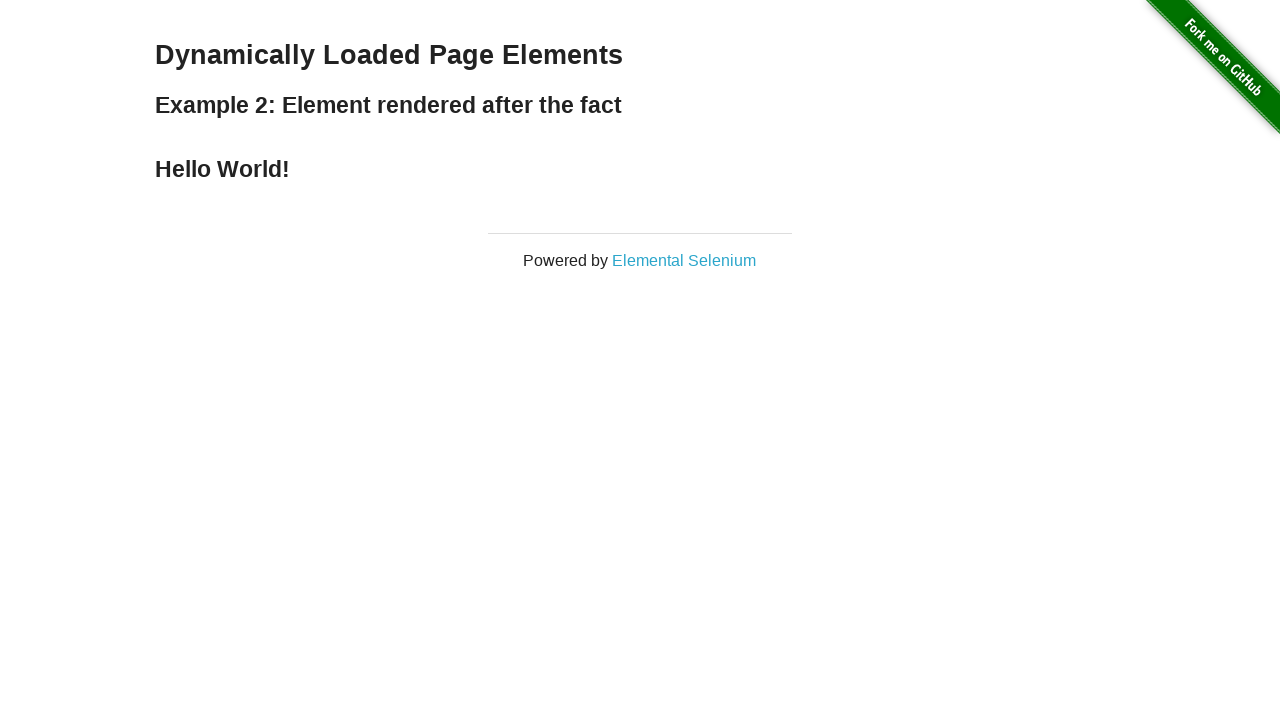